Tests a wait scenario by waiting for a verify button to become clickable, clicking it, and verifying that a success message is displayed.

Starting URL: http://suninjuly.github.io/wait2.html

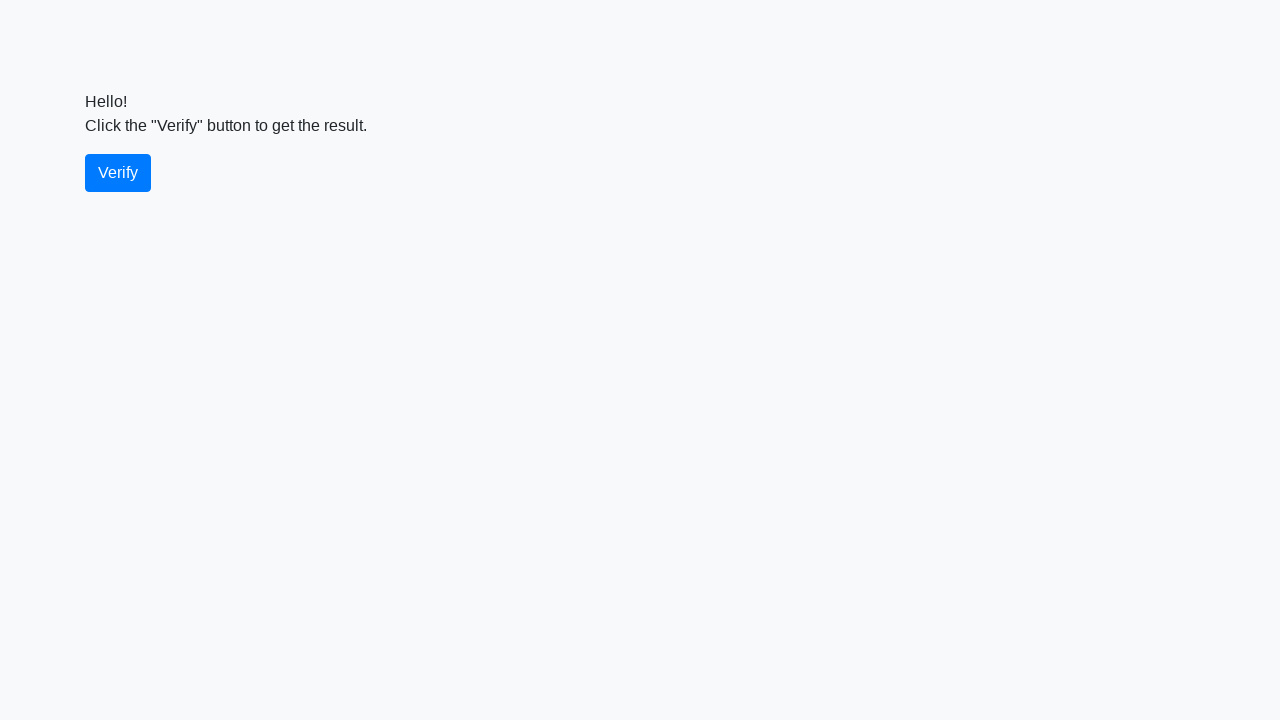

Waited for verify button to become visible
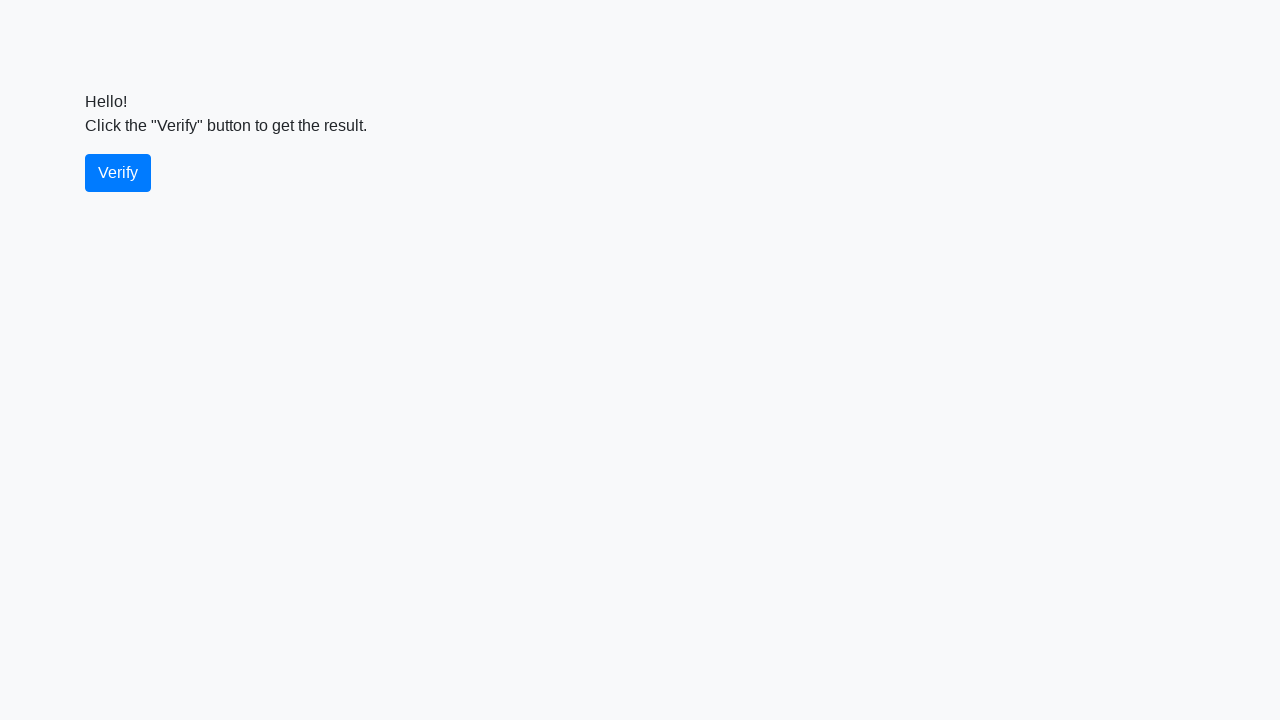

Clicked the verify button at (118, 173) on #verify
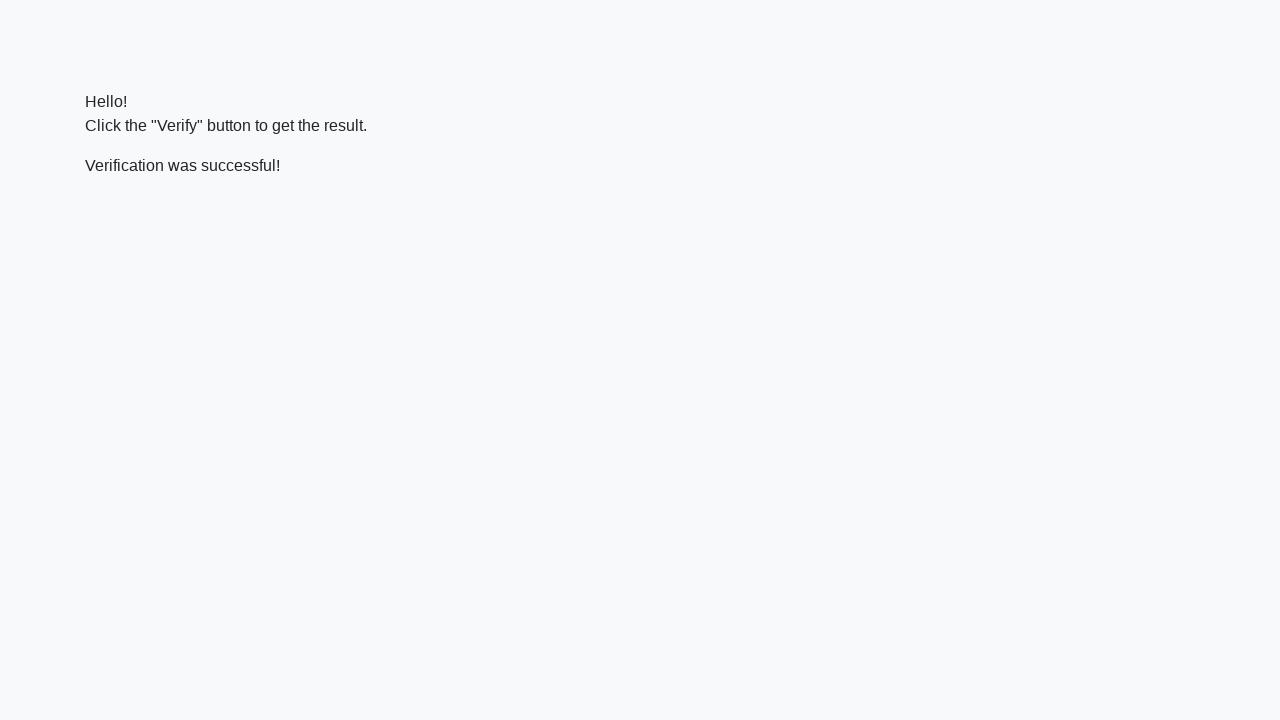

Waited for success message to become visible
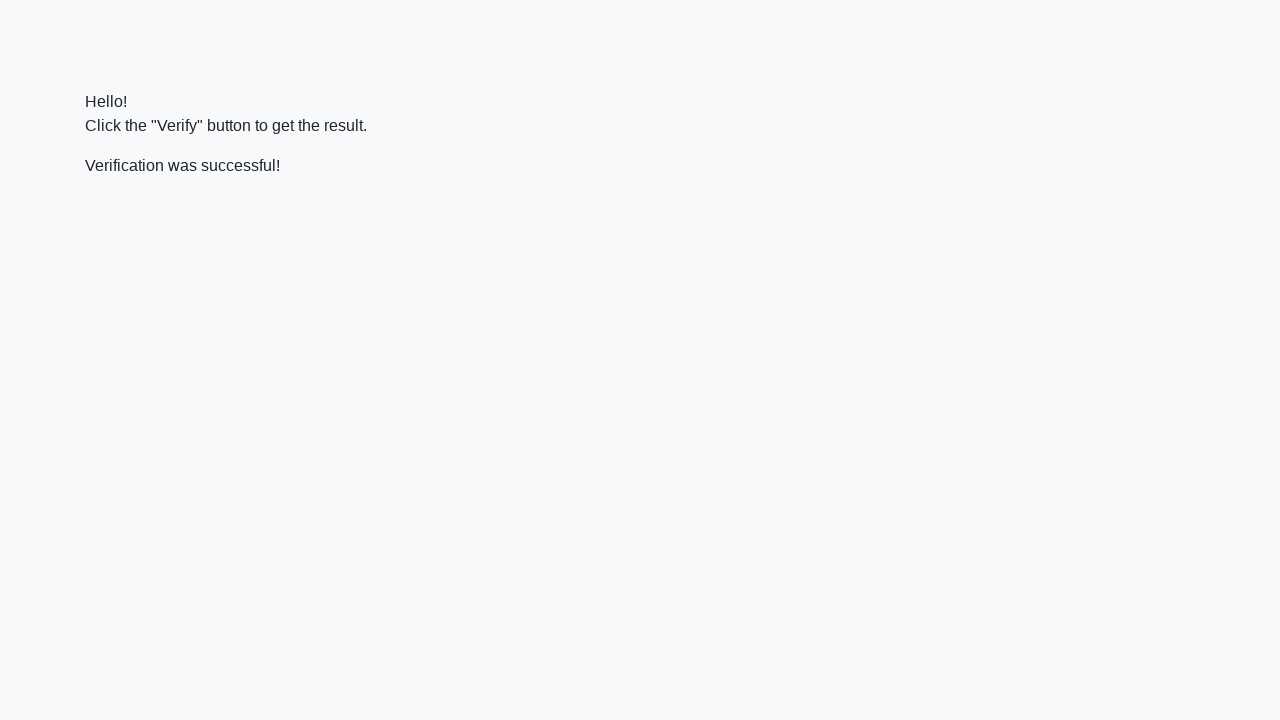

Verified success message contains 'successful'
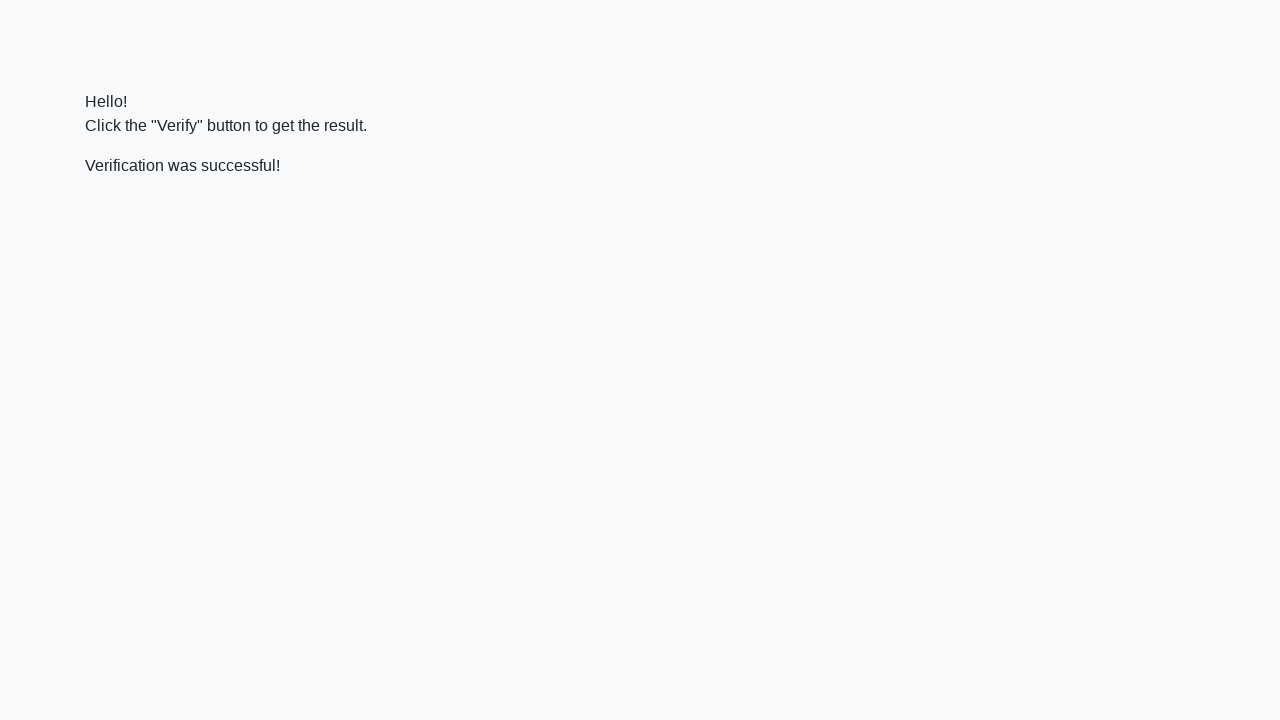

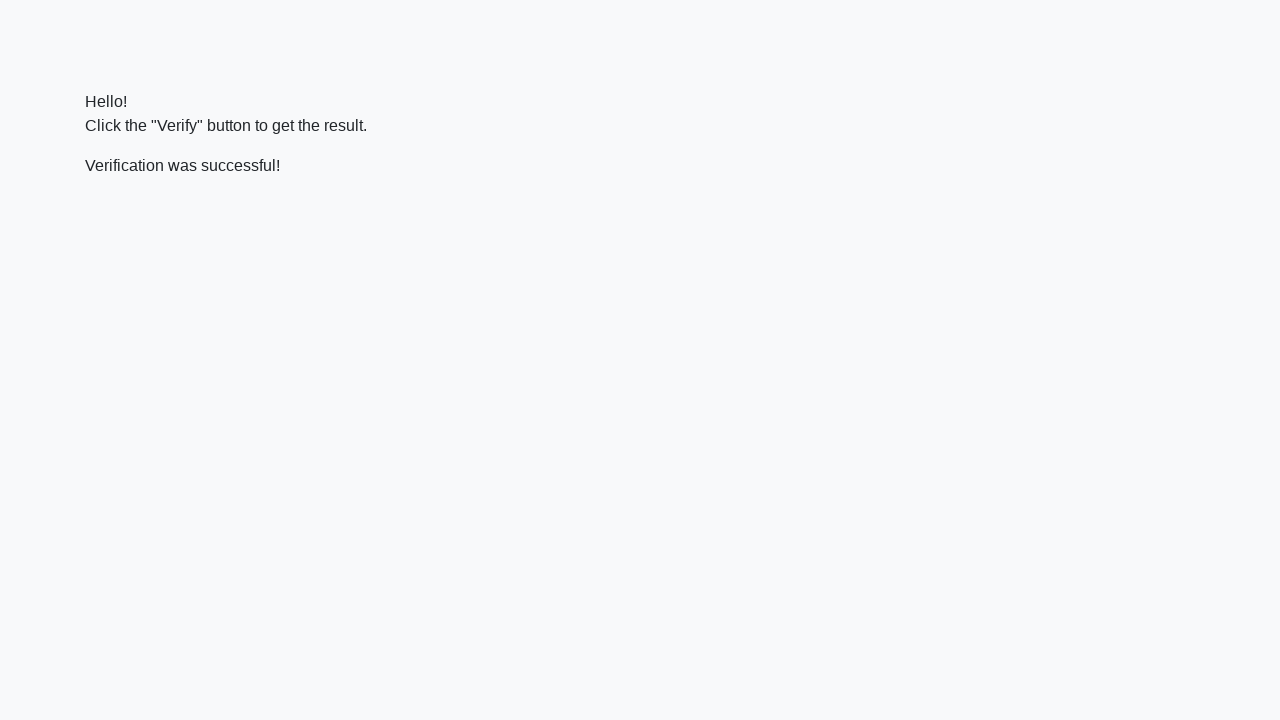